Navigates to the OrangeHRM homepage and verifies that the page title contains "OrangeHRM"

Starting URL: https://www.orangehrm.com/

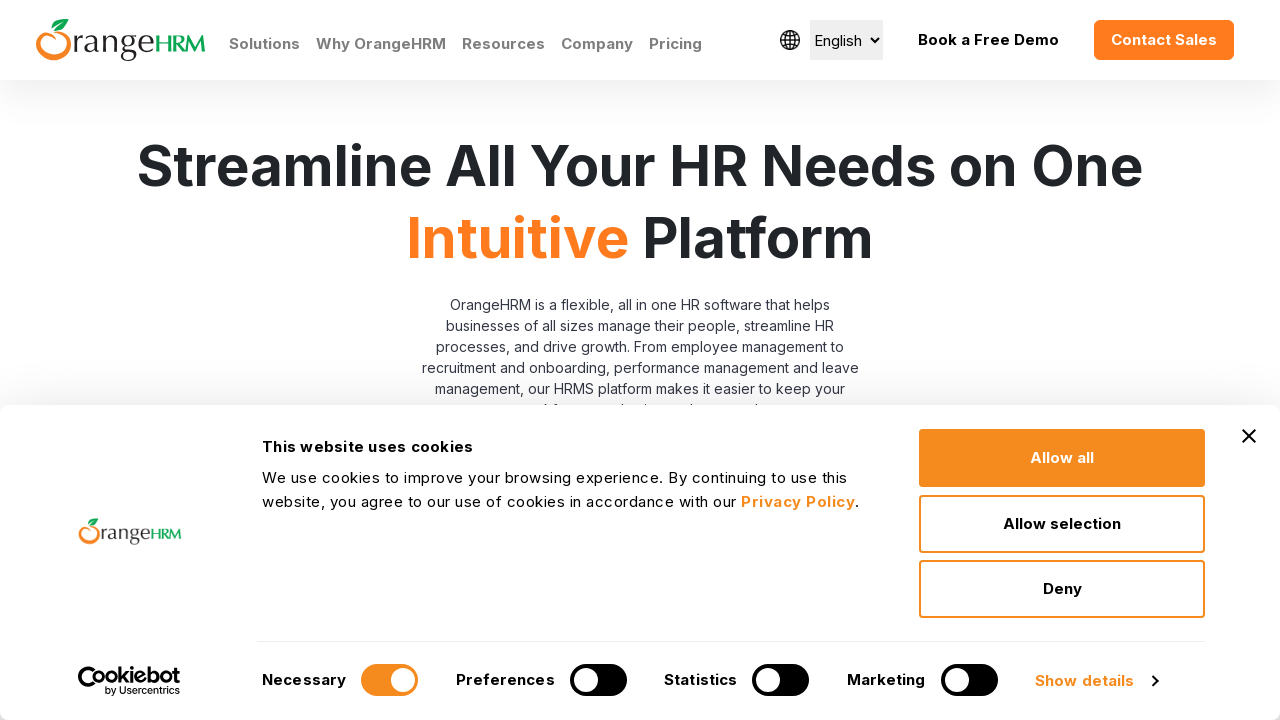

Navigated to OrangeHRM homepage at https://www.orangehrm.com/
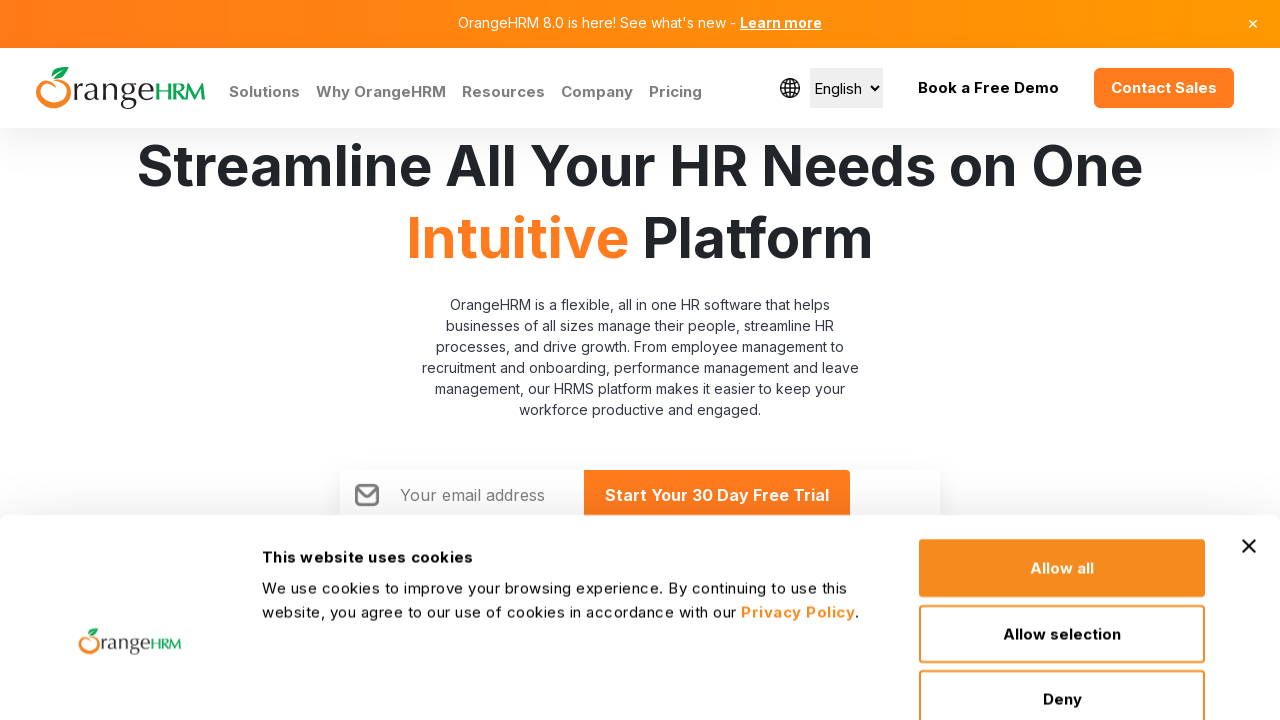

Verified page title contains 'OrangeHRM'
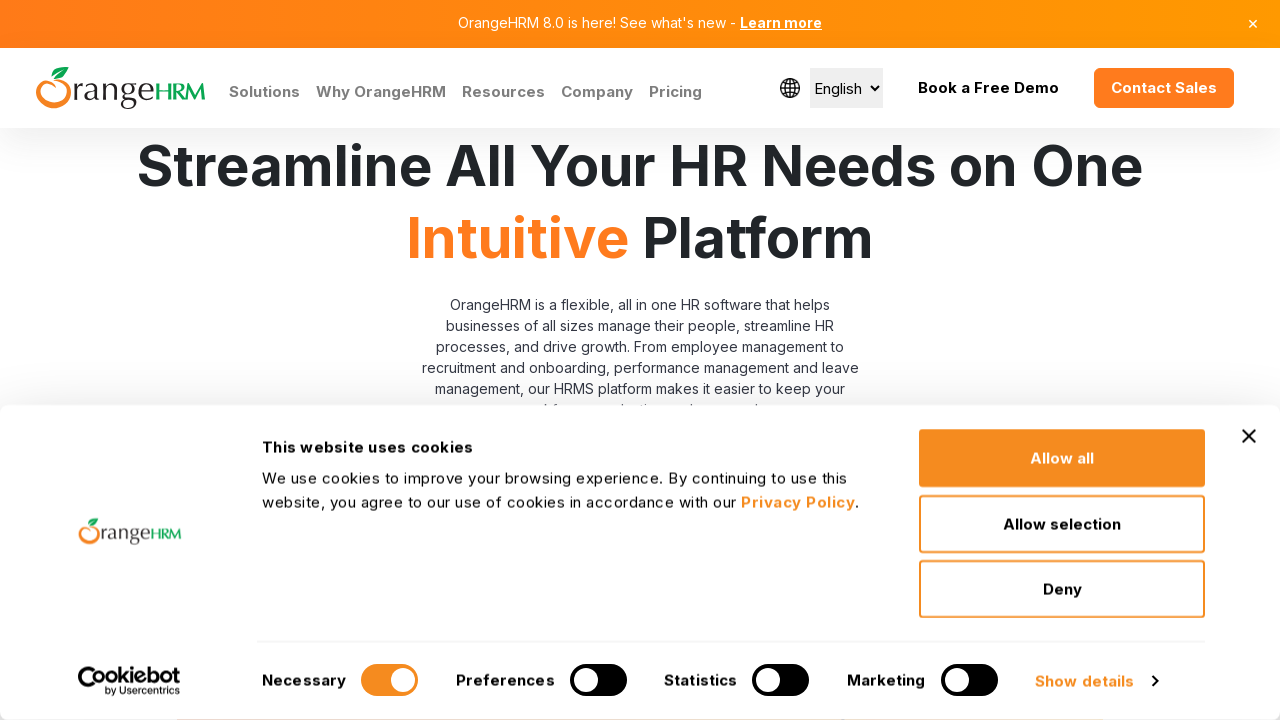

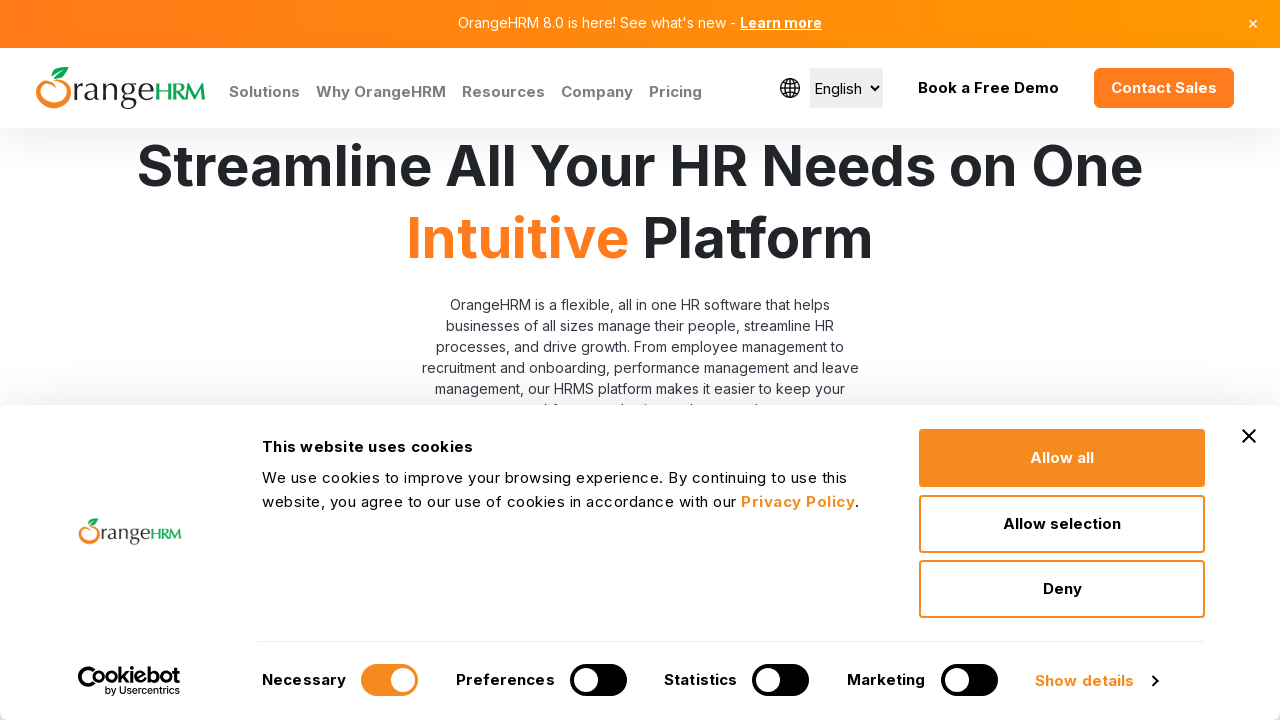